Tests JavaScript alert handling by navigating to the alerts page, triggering a basic alert, and accepting it

Starting URL: http://the-internet.herokuapp.com/

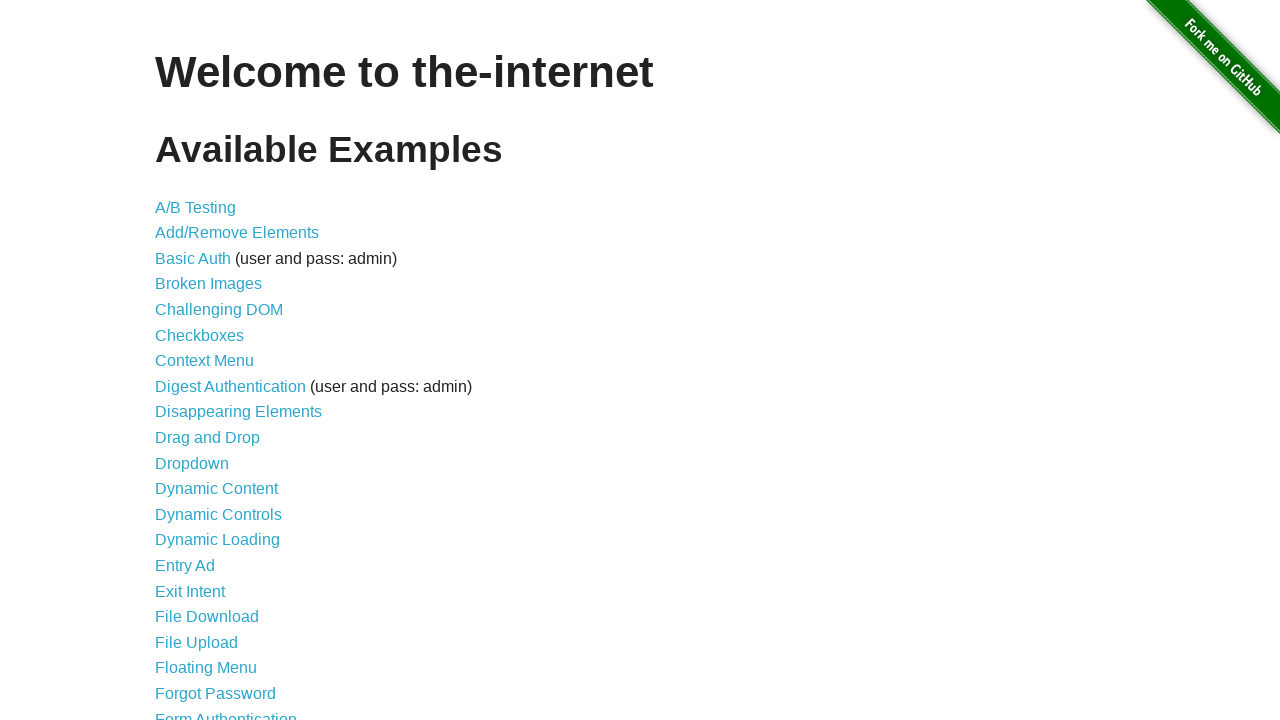

Clicked on JavaScript Alerts link at (214, 361) on text=JavaScript Alerts
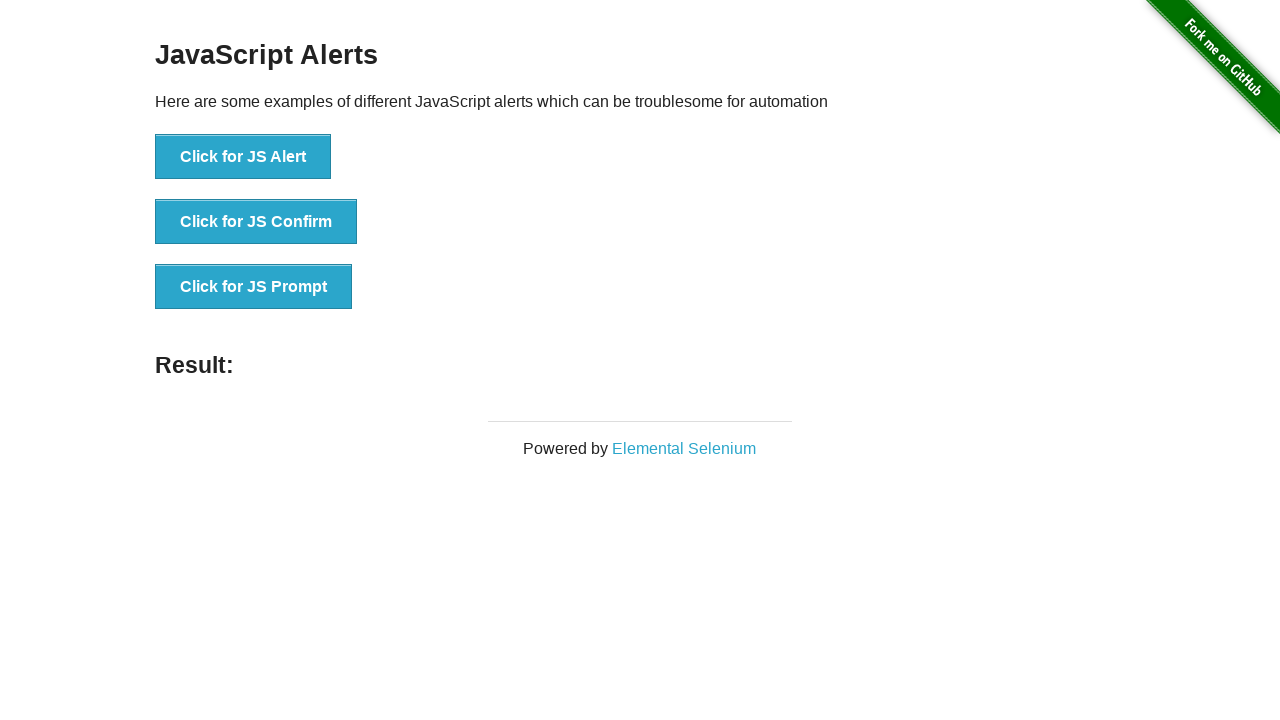

Alerts page loaded
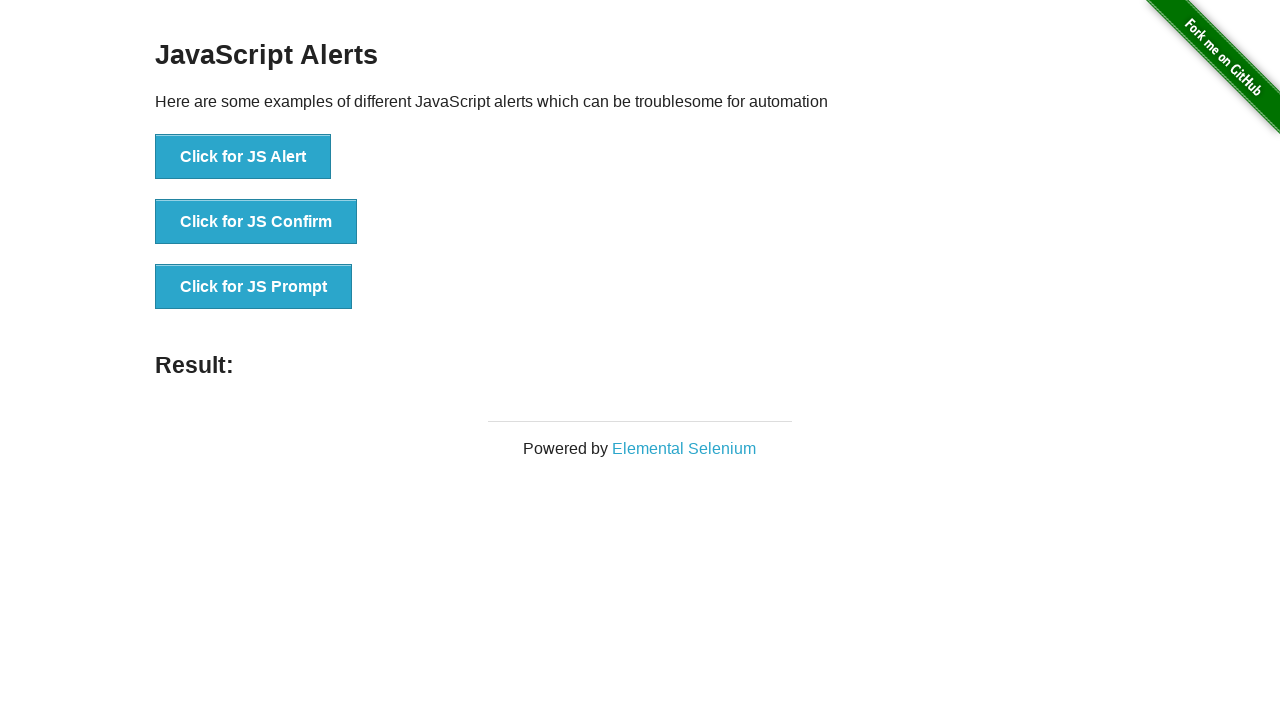

Clicked the first alert button at (243, 157) on .example > ul > li:first-child > button
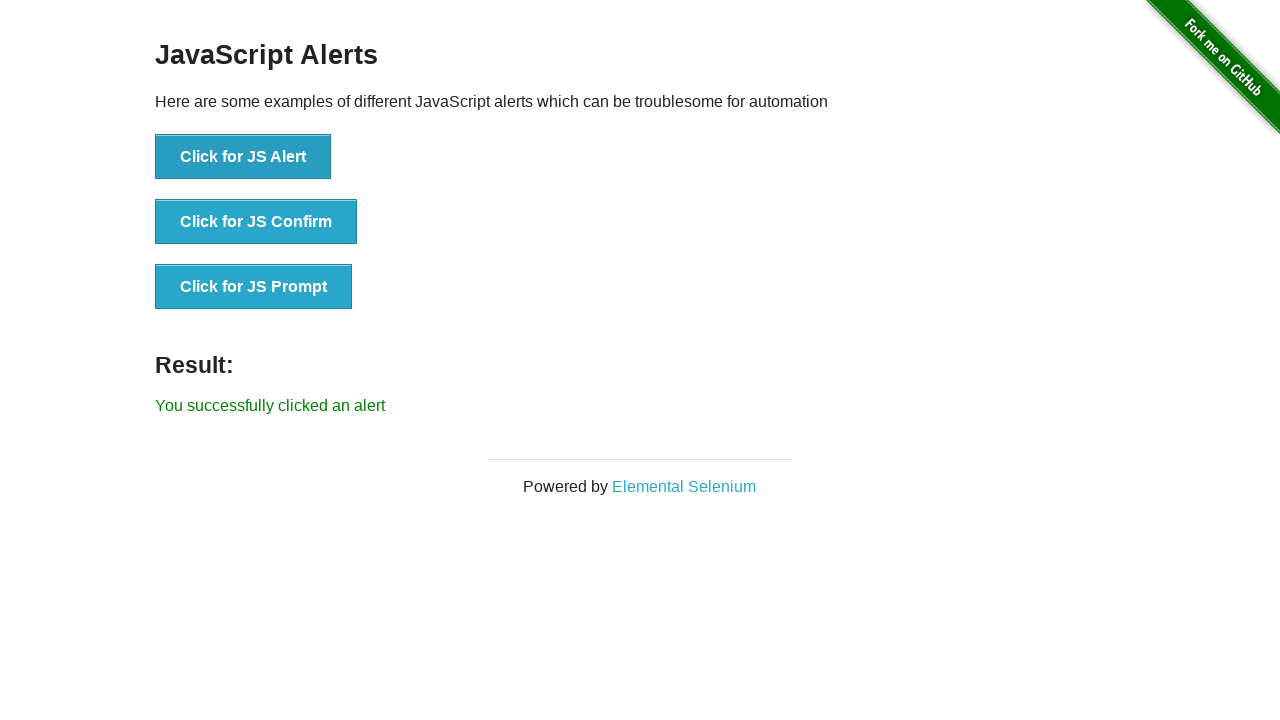

Alert dialog accepted
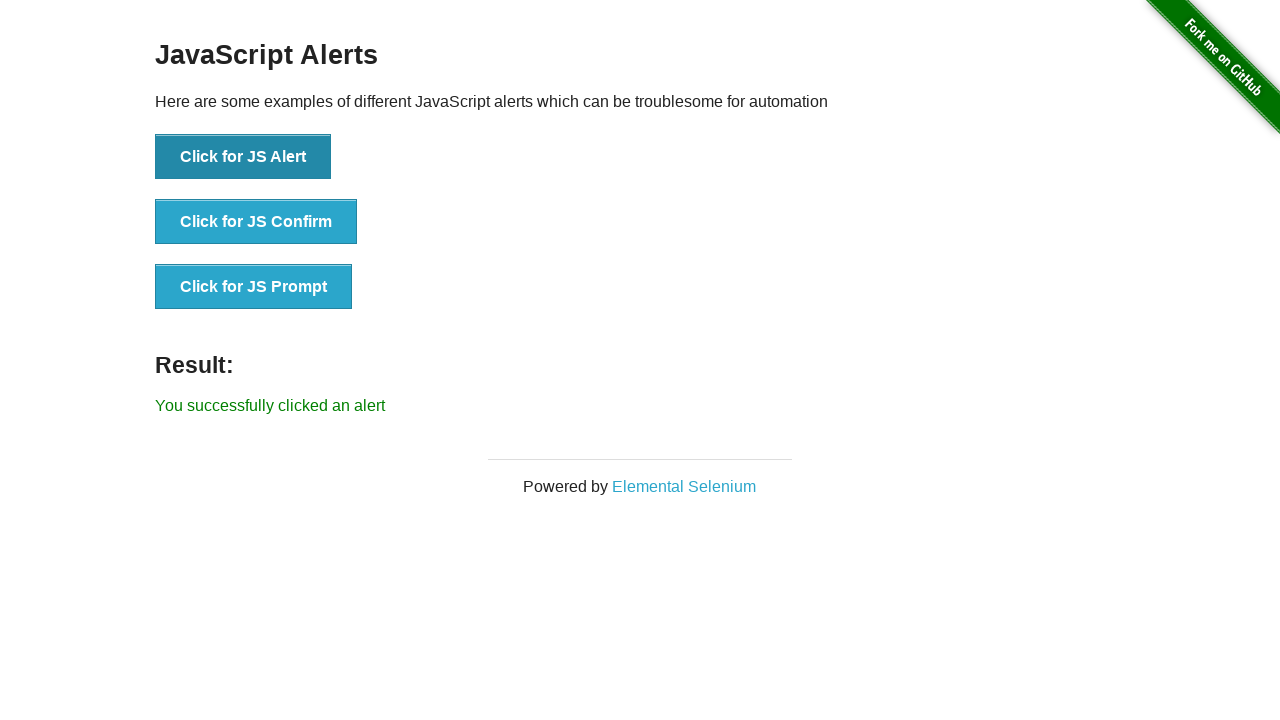

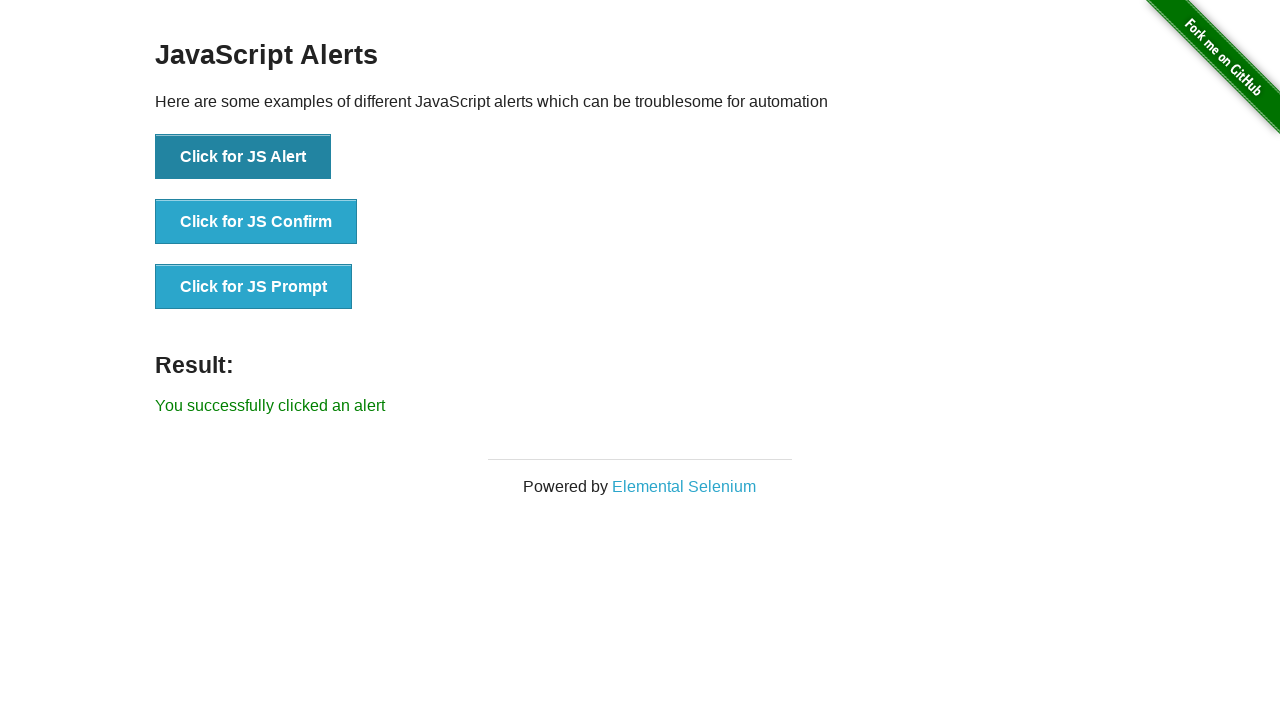